Clicks the "Book Demo" button on the DaveAI homepage and navigates to the demo booking page

Starting URL: https://www.iamdave.ai/

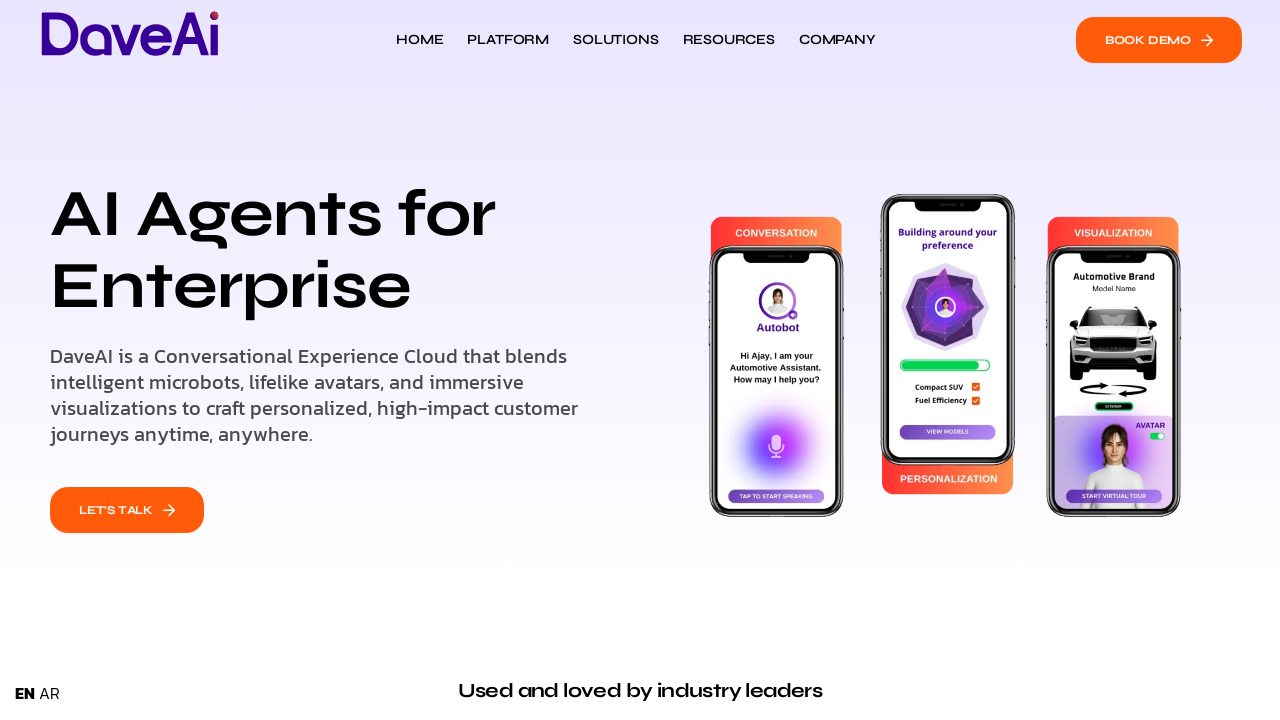

Book Demo button became visible on DaveAI homepage
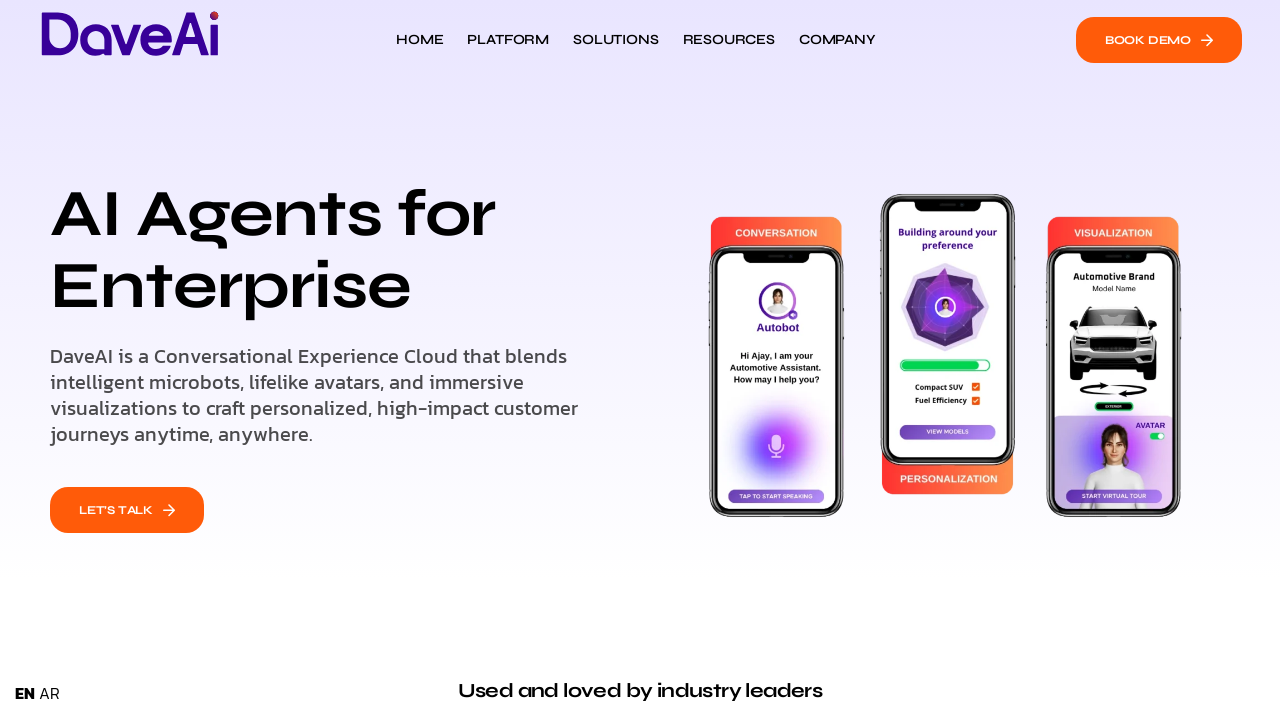

Clicked the Book Demo button at (1159, 40) on xpath=/html/body/div[2]/section[1]/div/div[3]/div/div/div/div/a
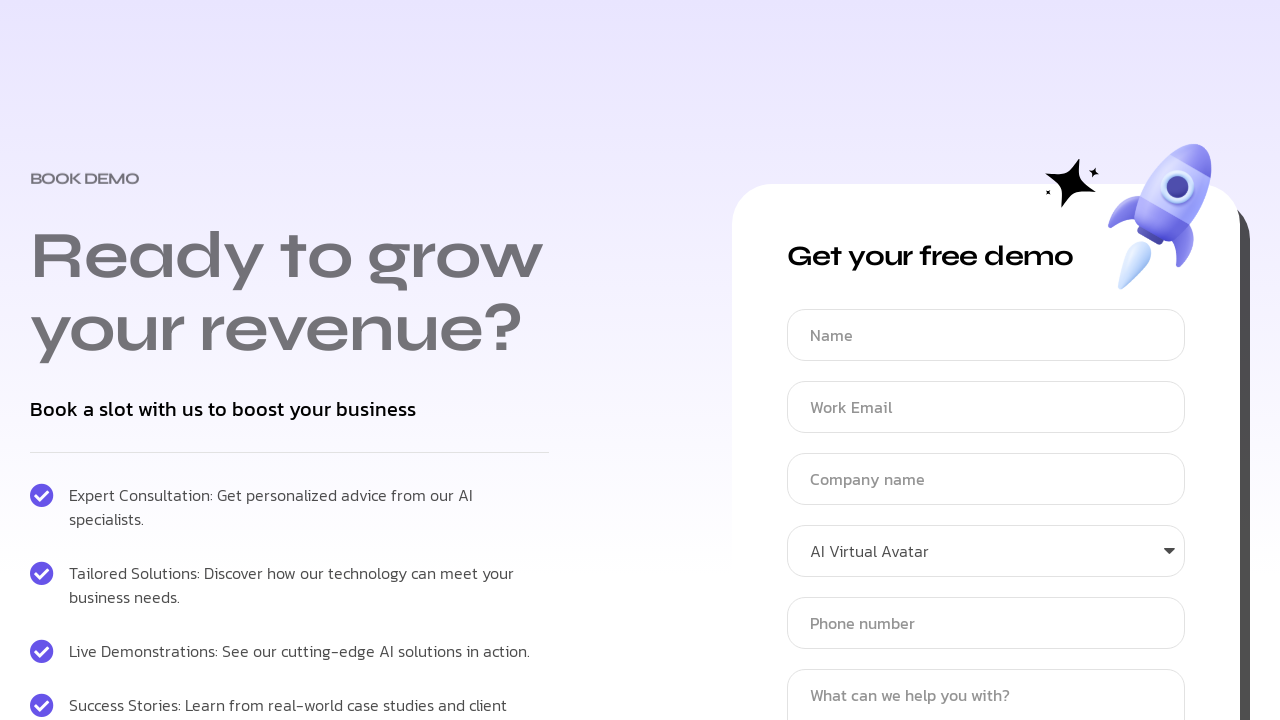

Navigated to demo booking page and page title updated
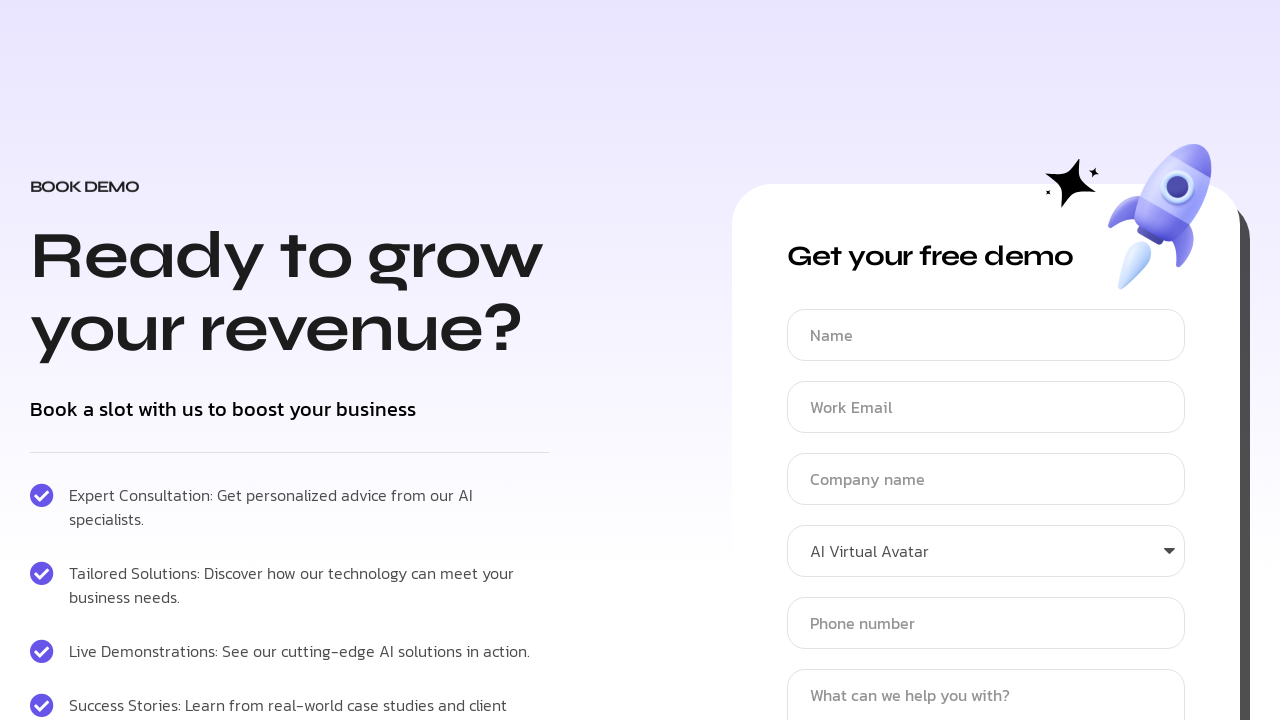

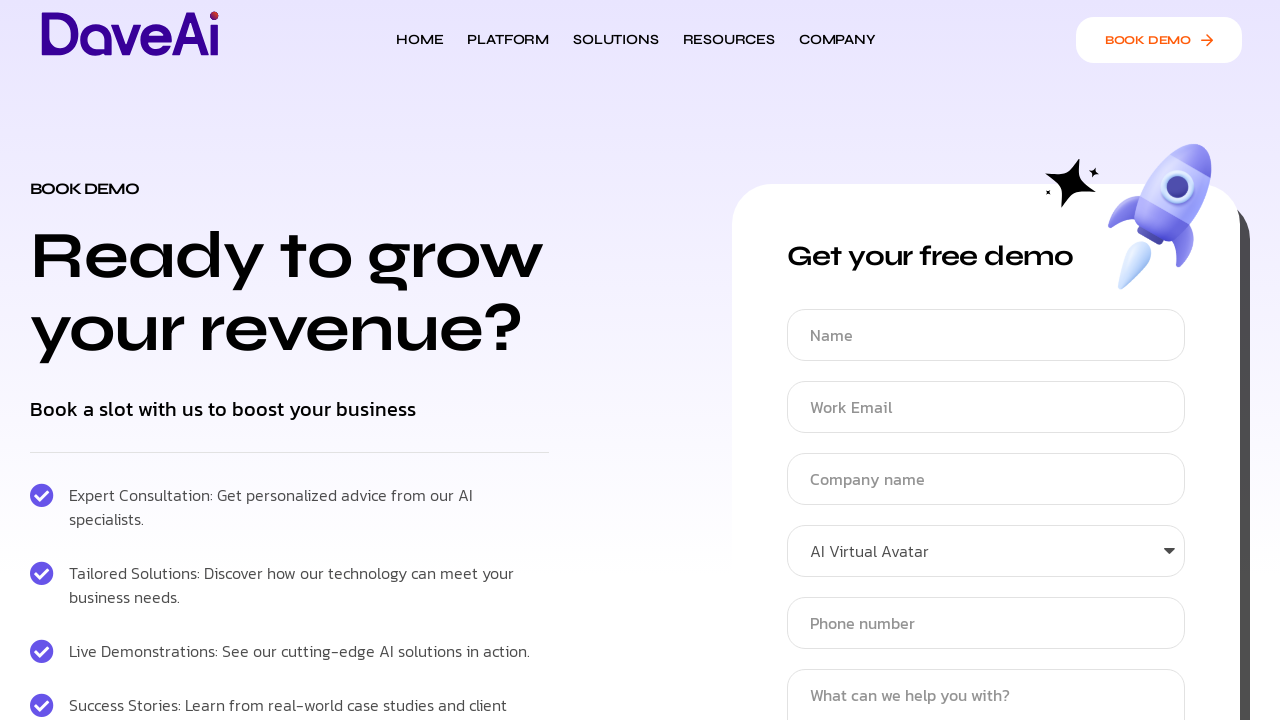